Tests a registration form by filling in first name, last name, and email fields, then submitting the form and verifying the success message is displayed.

Starting URL: http://suninjuly.github.io/registration1.html

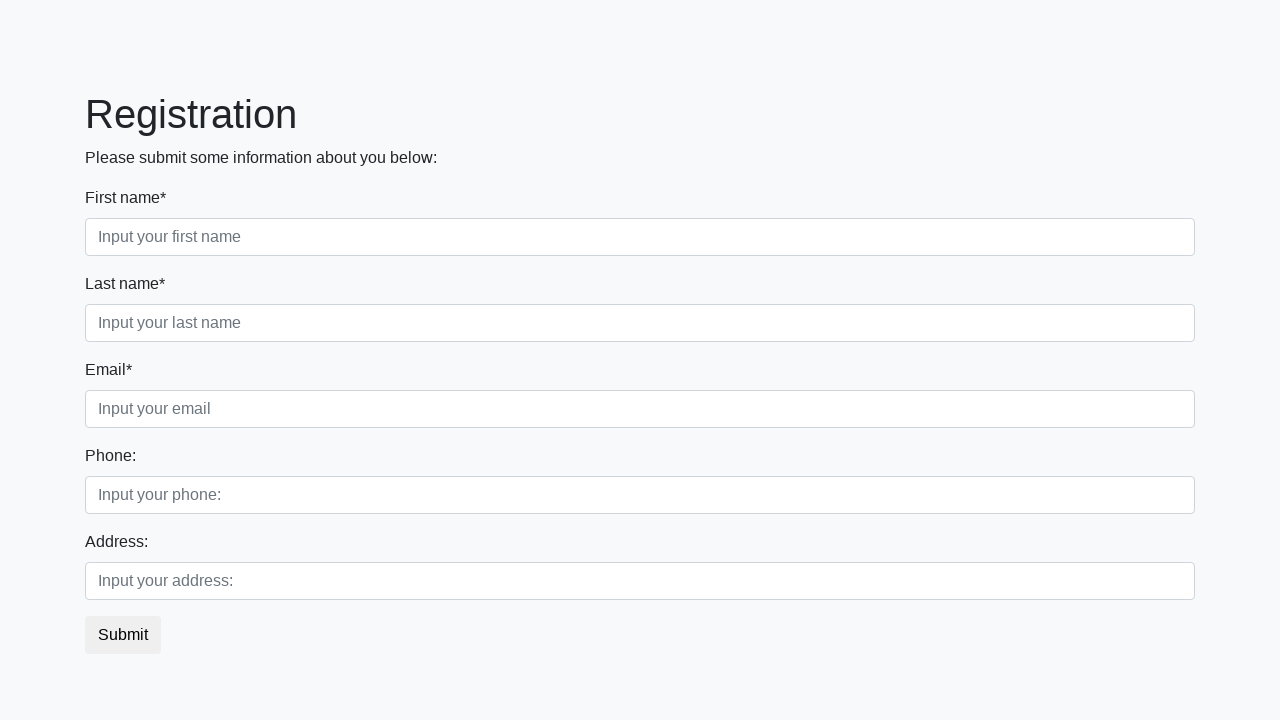

Filled first name field with 'John' on div.first_block input.form-control.first
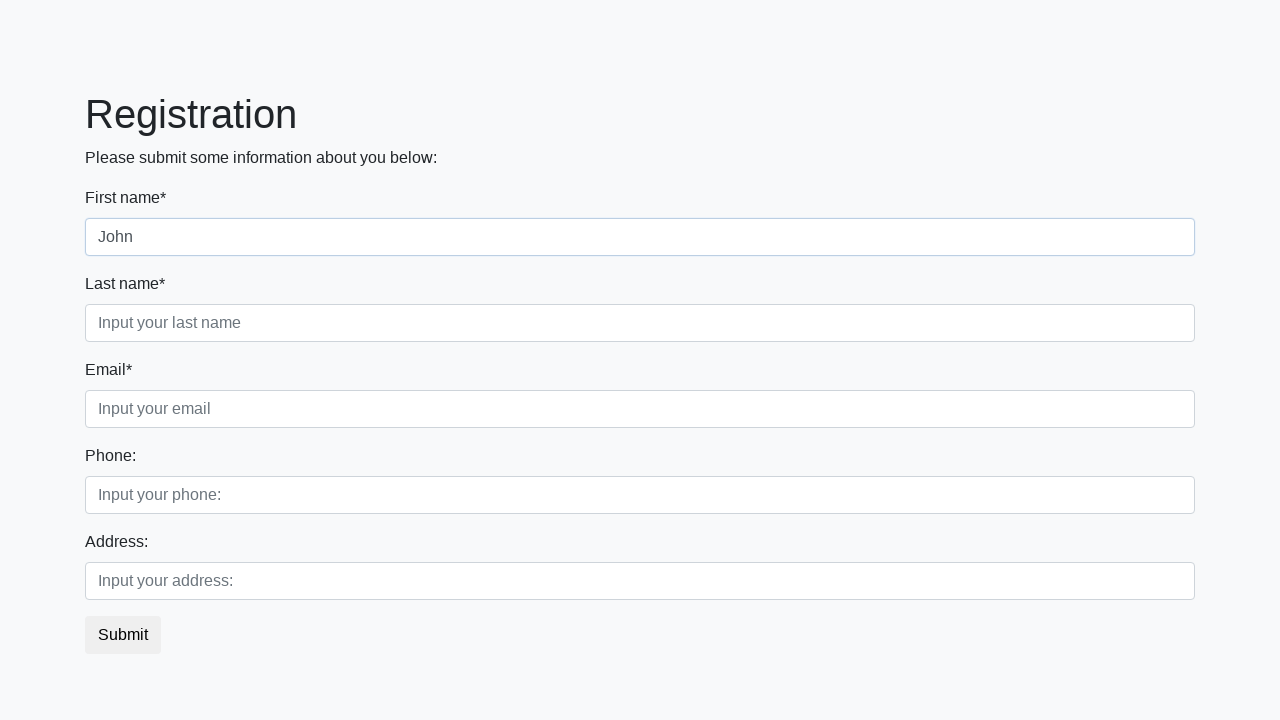

Filled last name field with 'Smith' on div.first_block input.form-control.second
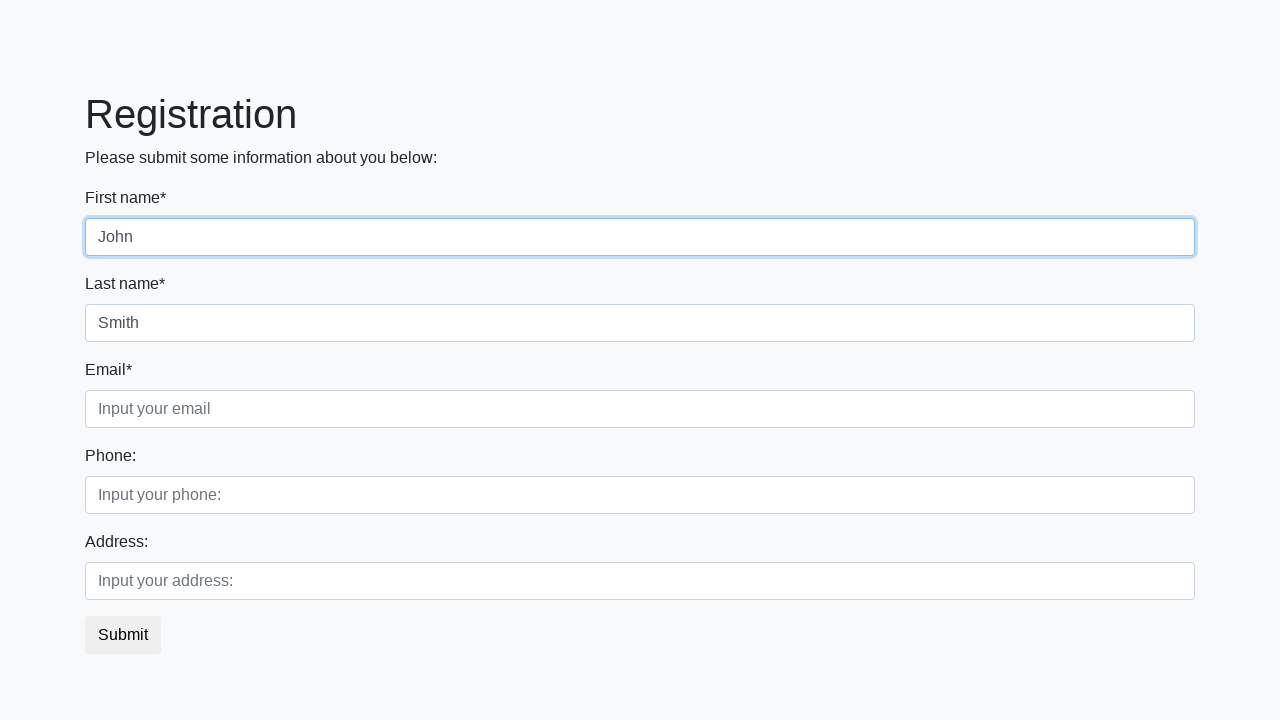

Filled email field with 'john.smith@example.com' on input.form-control.third
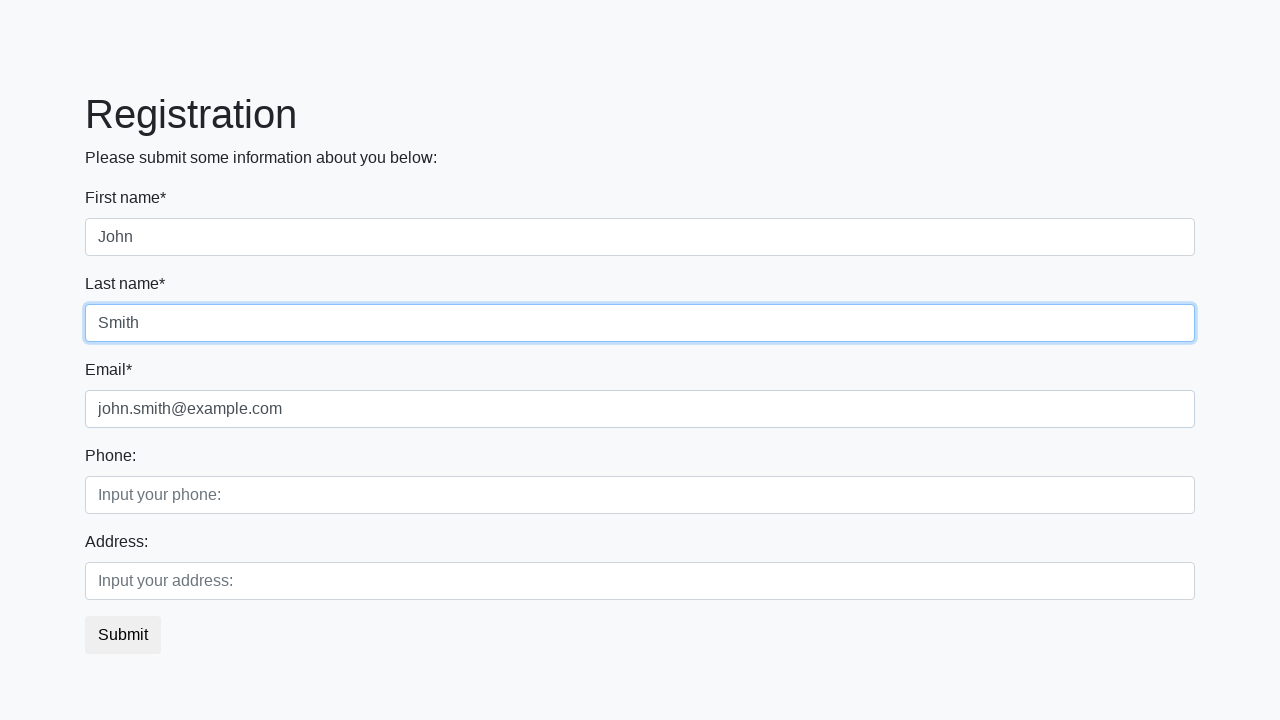

Clicked submit button to register at (123, 635) on button.btn
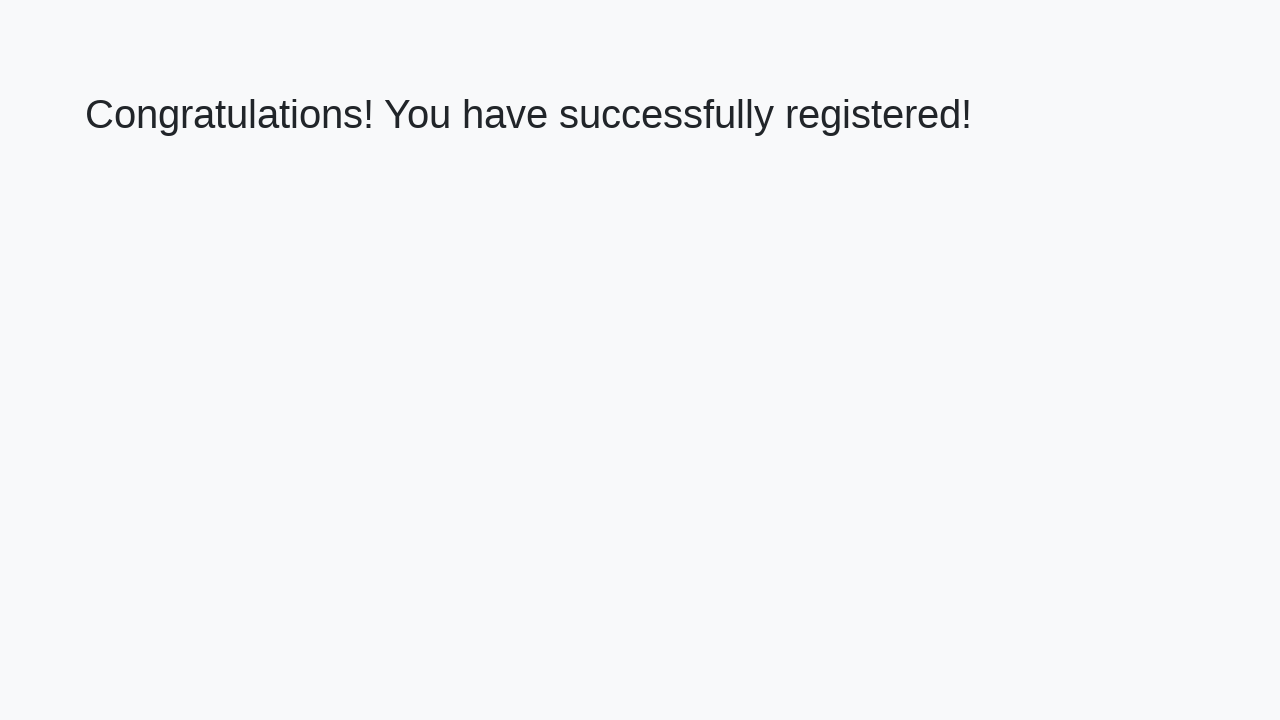

Success message heading loaded
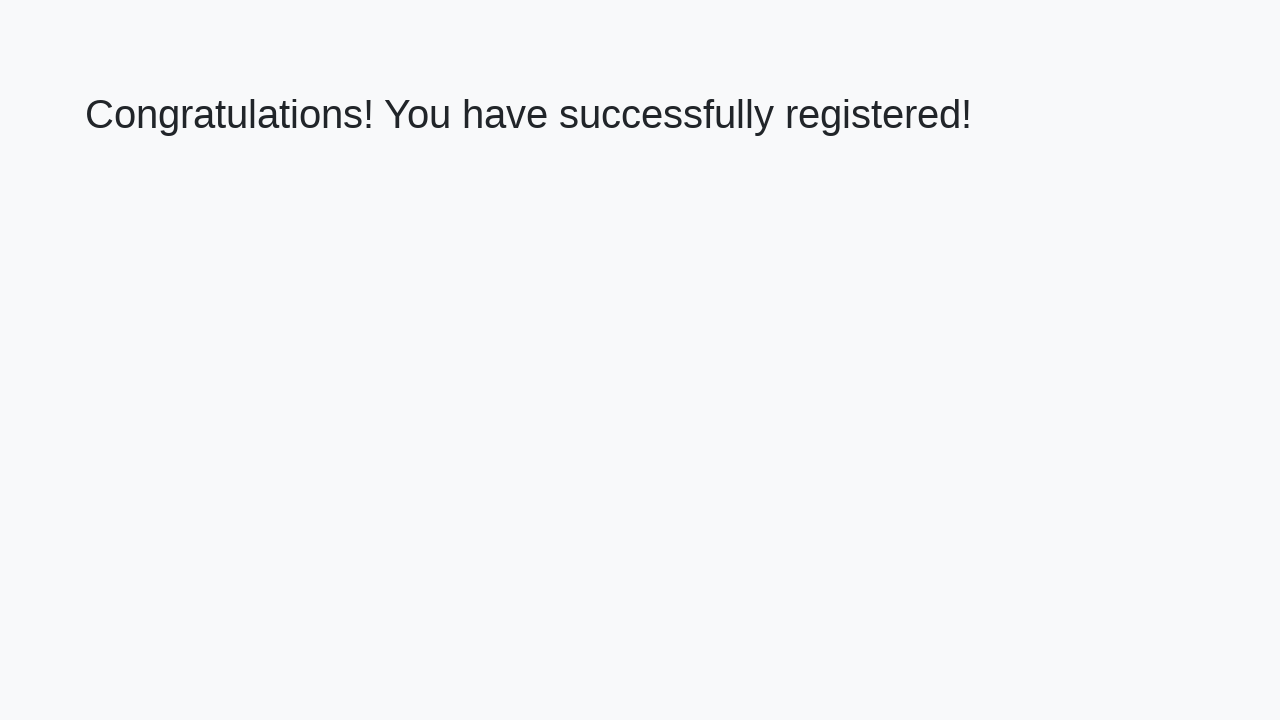

Retrieved success message text
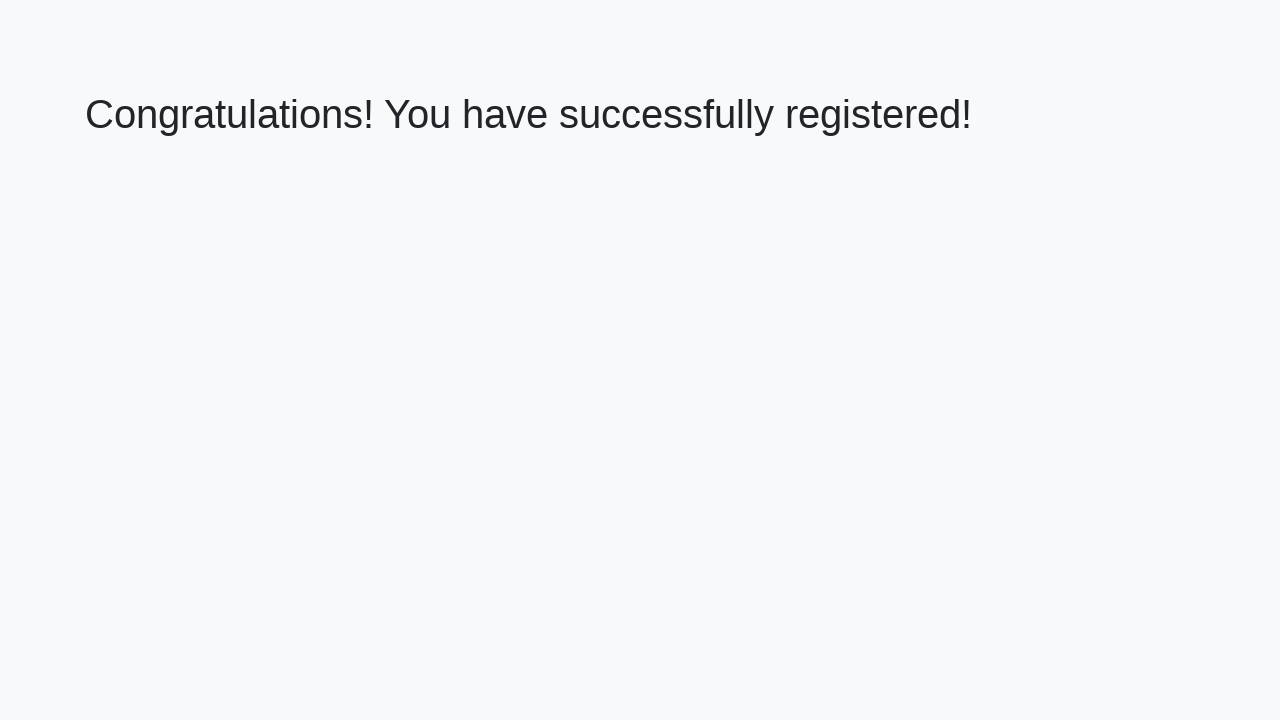

Verified success message: 'Congratulations! You have successfully registered!'
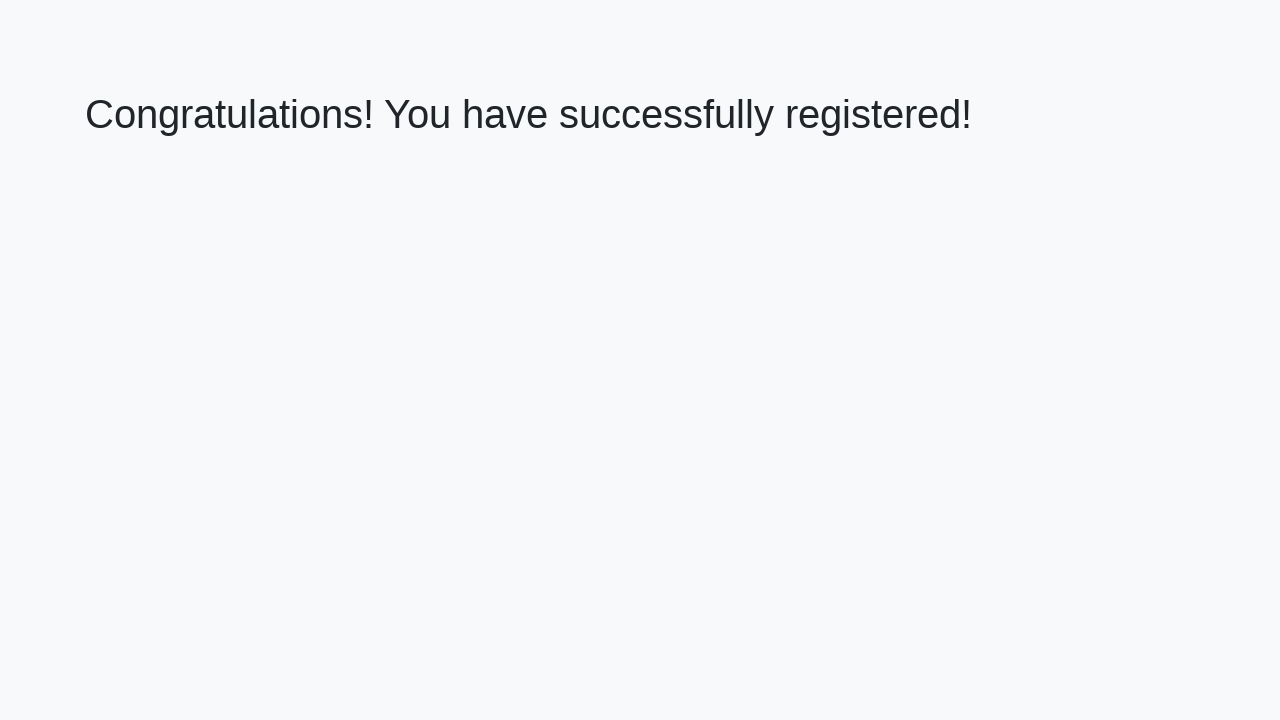

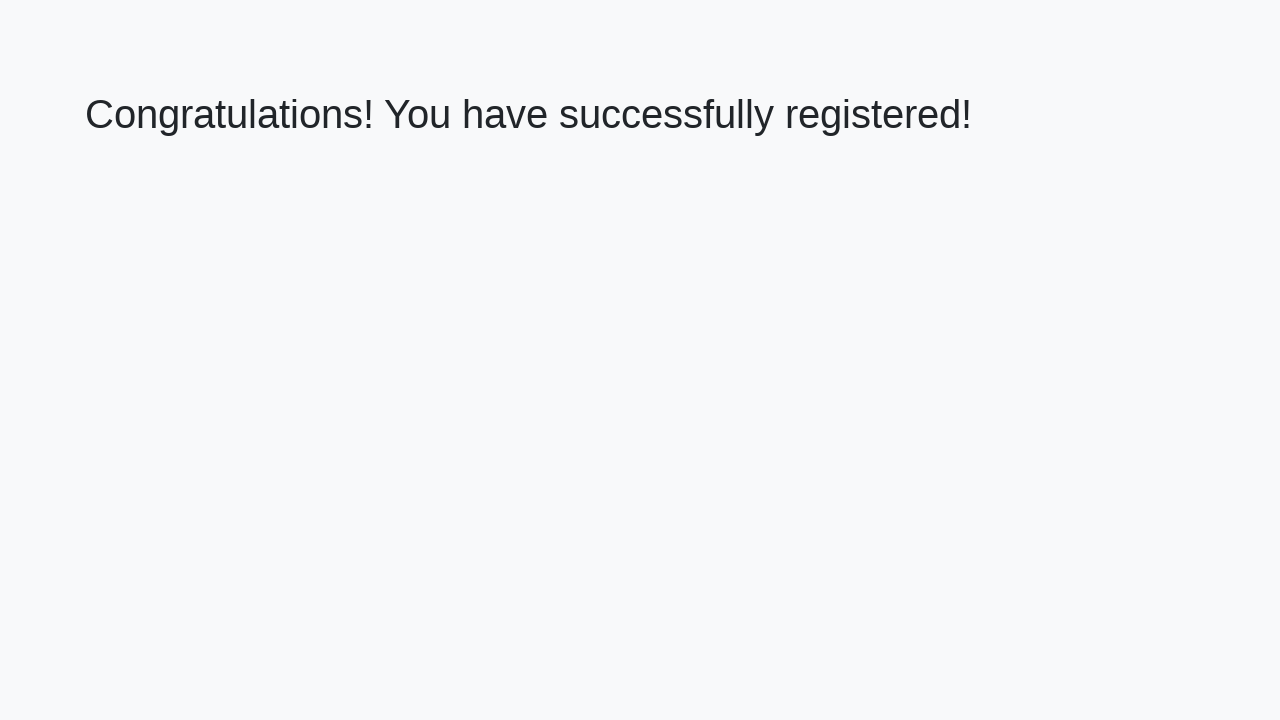